Tests the add/remove elements functionality by clicking the "Add Element" button 5 times and verifying that delete buttons are created

Starting URL: http://the-internet.herokuapp.com/add_remove_elements/

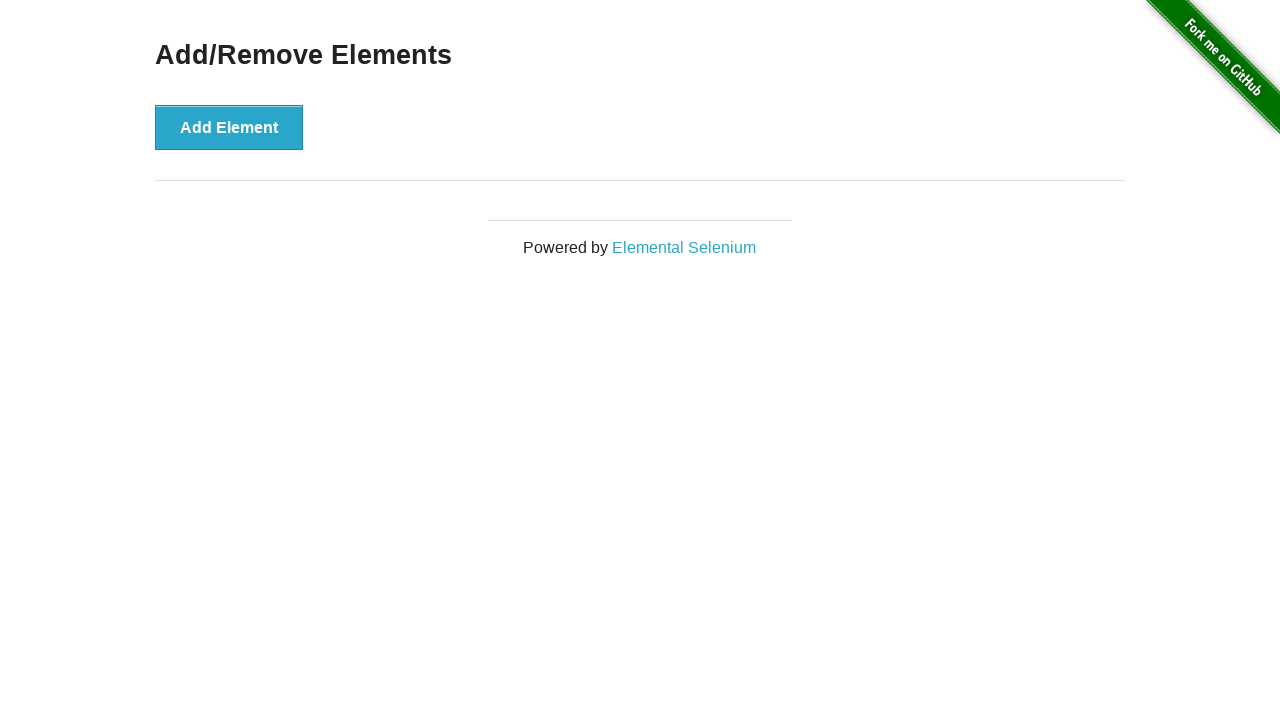

Navigated to add/remove elements page
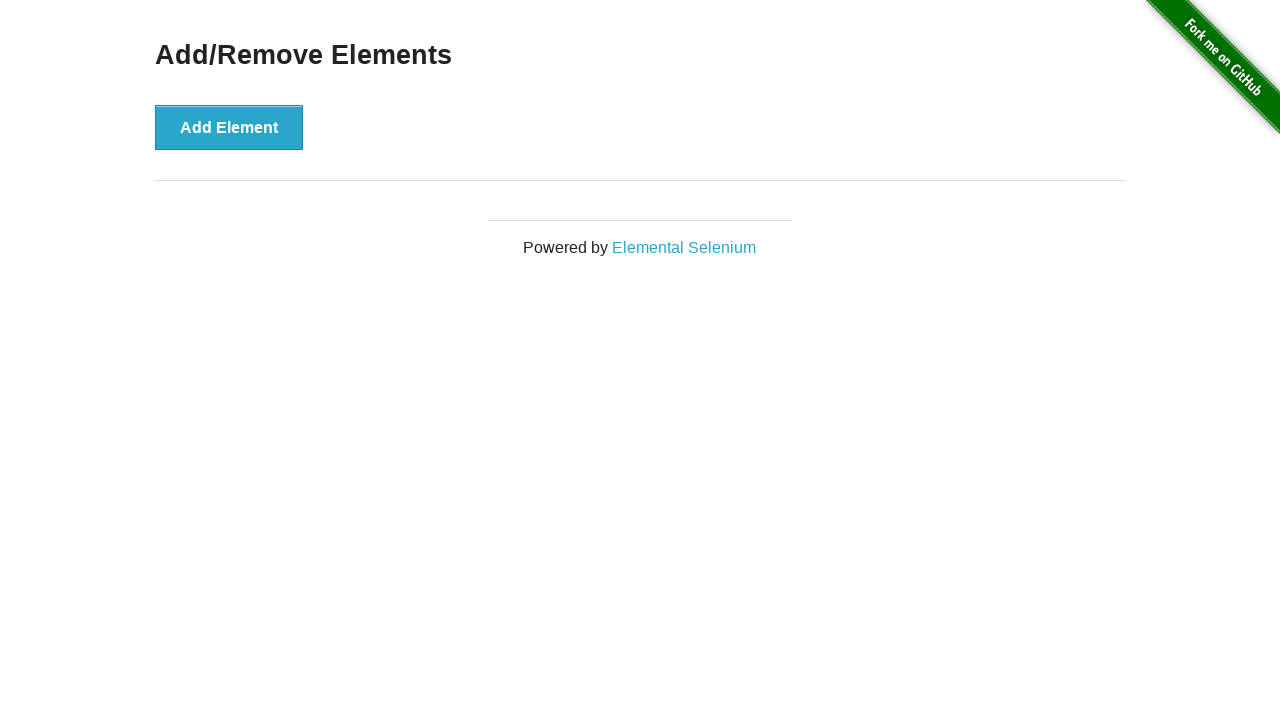

Clicked 'Add Element' button (iteration 1 of 5) at (229, 127) on [onclick="addElement()"]
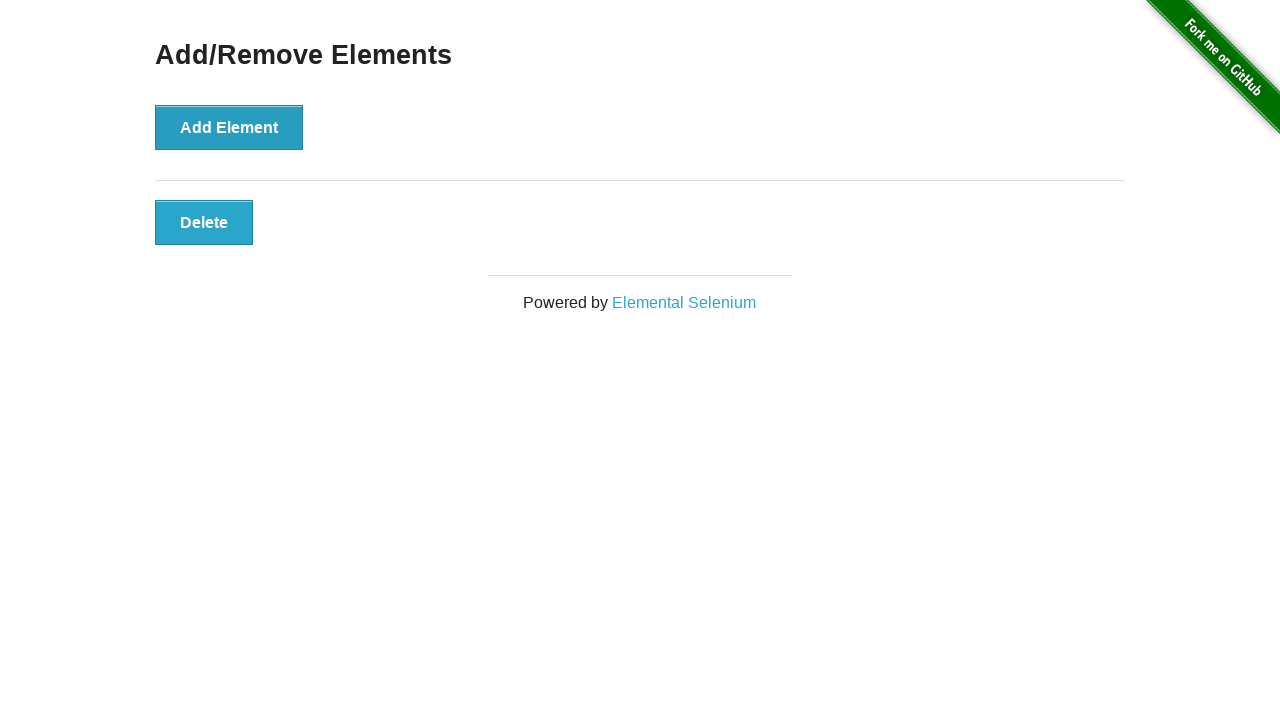

Clicked 'Add Element' button (iteration 2 of 5) at (229, 127) on [onclick="addElement()"]
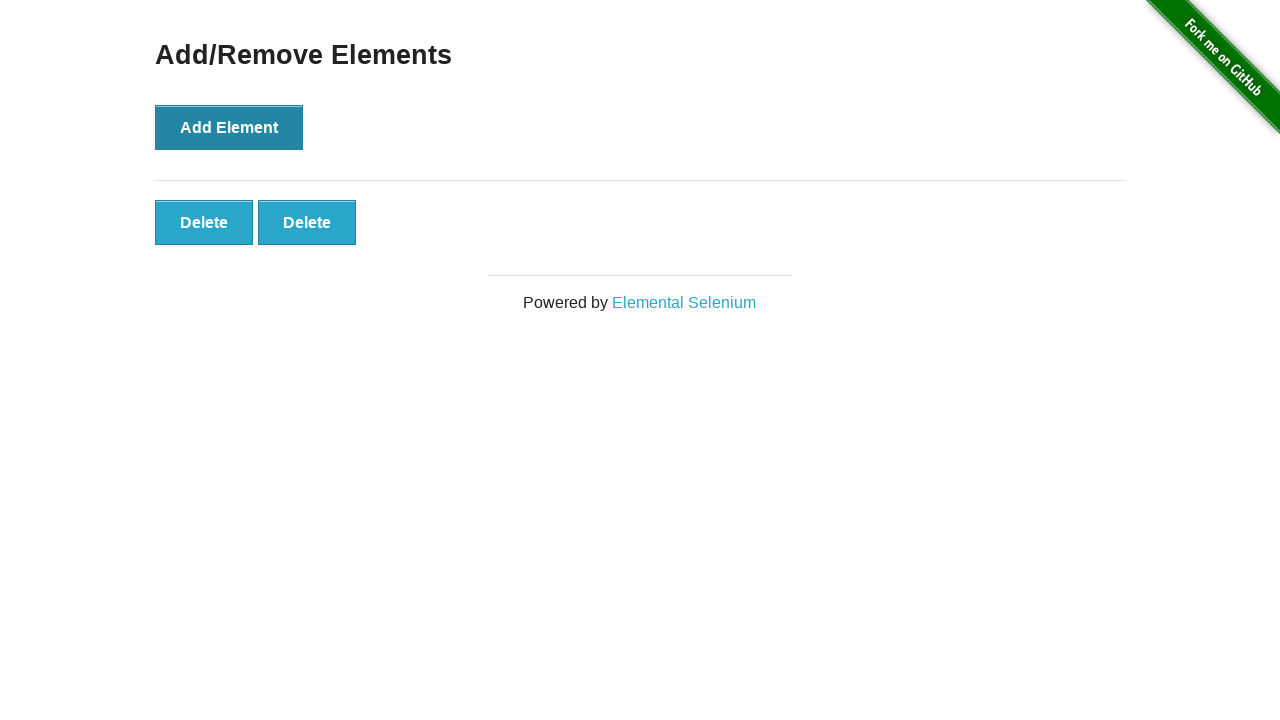

Clicked 'Add Element' button (iteration 3 of 5) at (229, 127) on [onclick="addElement()"]
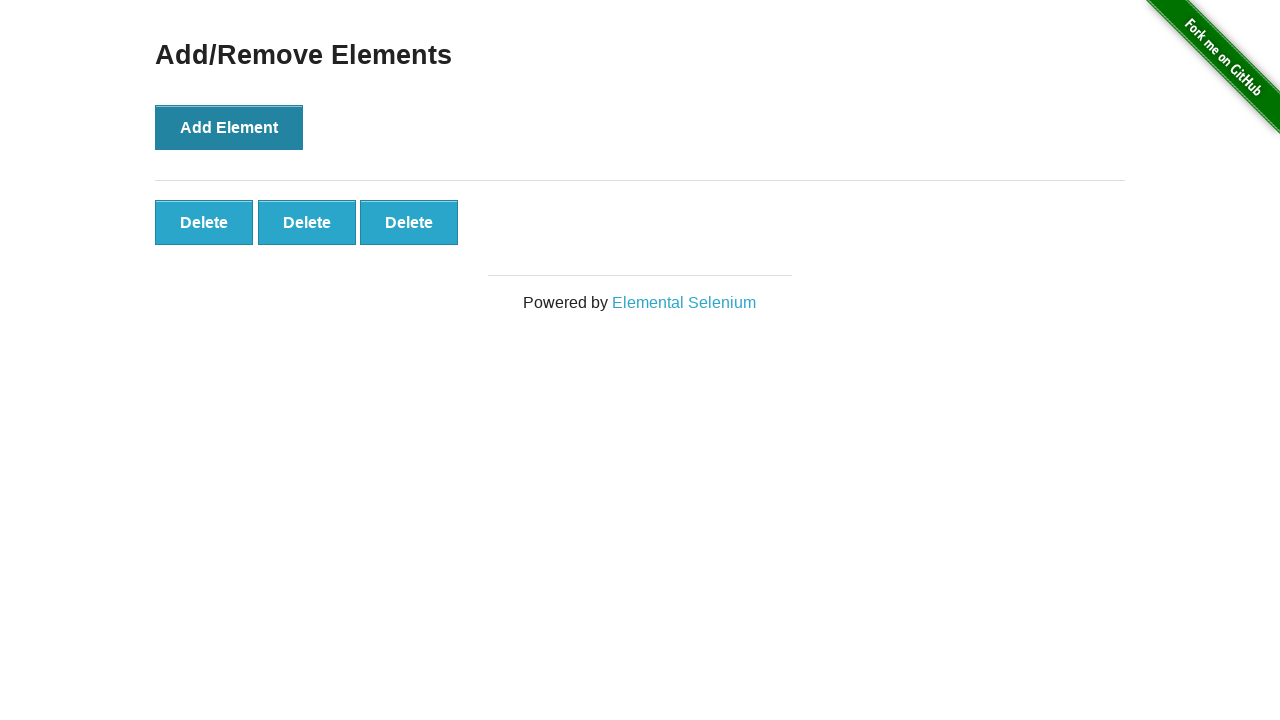

Clicked 'Add Element' button (iteration 4 of 5) at (229, 127) on [onclick="addElement()"]
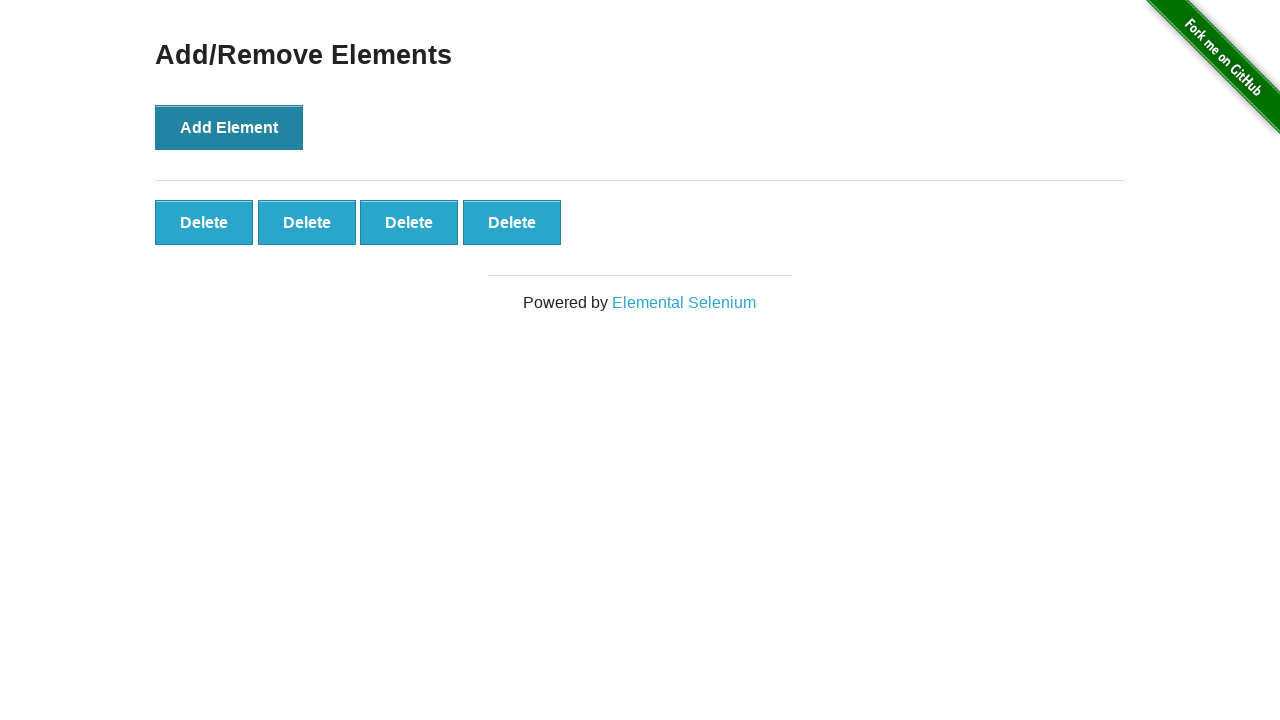

Clicked 'Add Element' button (iteration 5 of 5) at (229, 127) on [onclick="addElement()"]
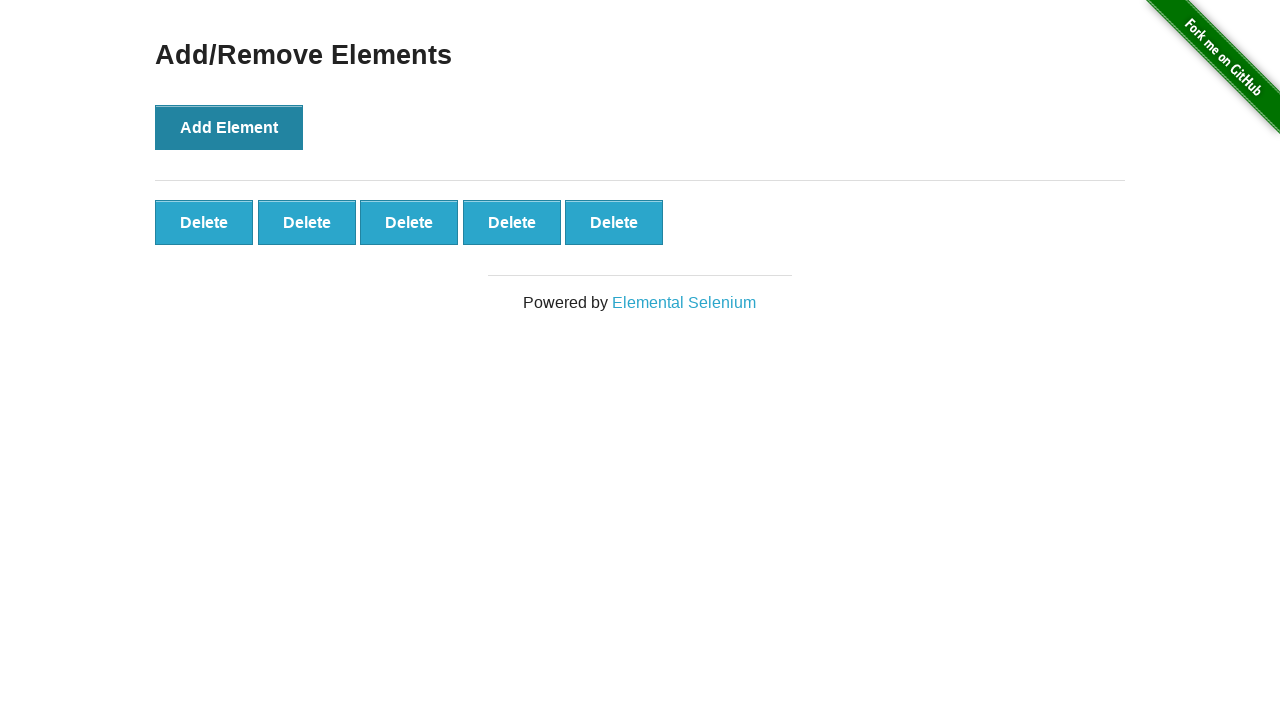

Delete buttons appeared on page
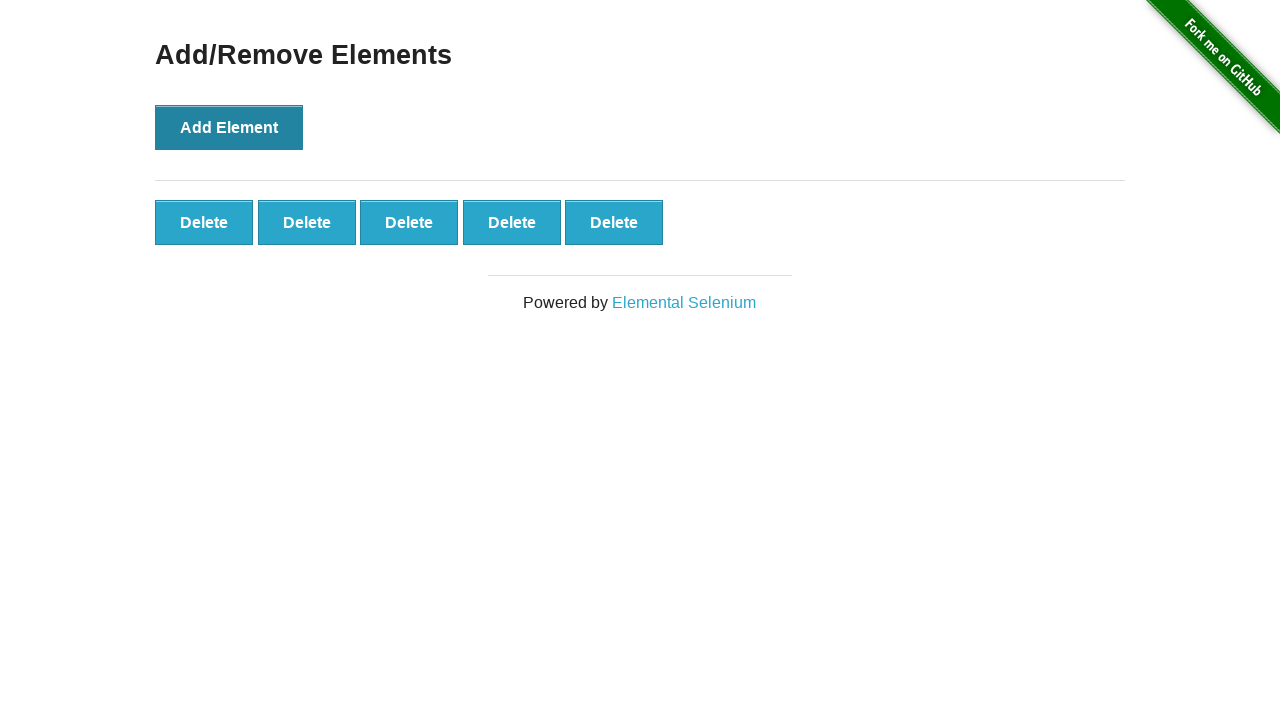

Verified all 5 delete buttons are present
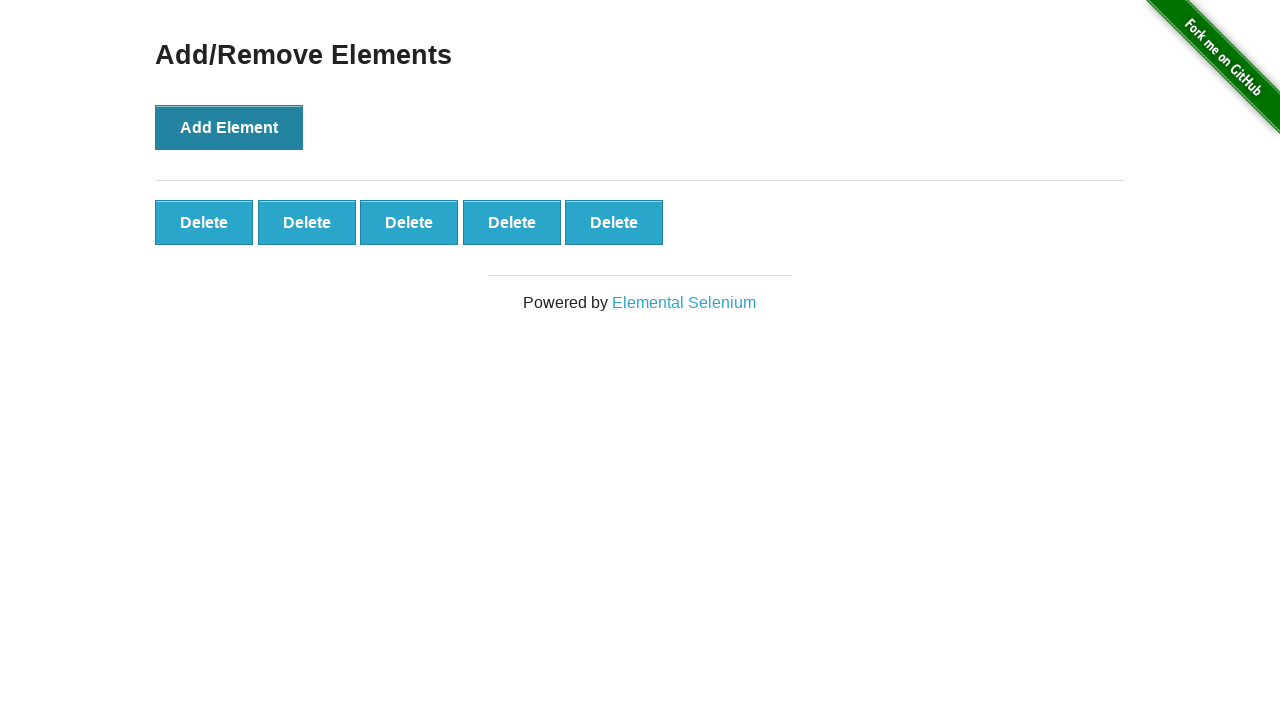

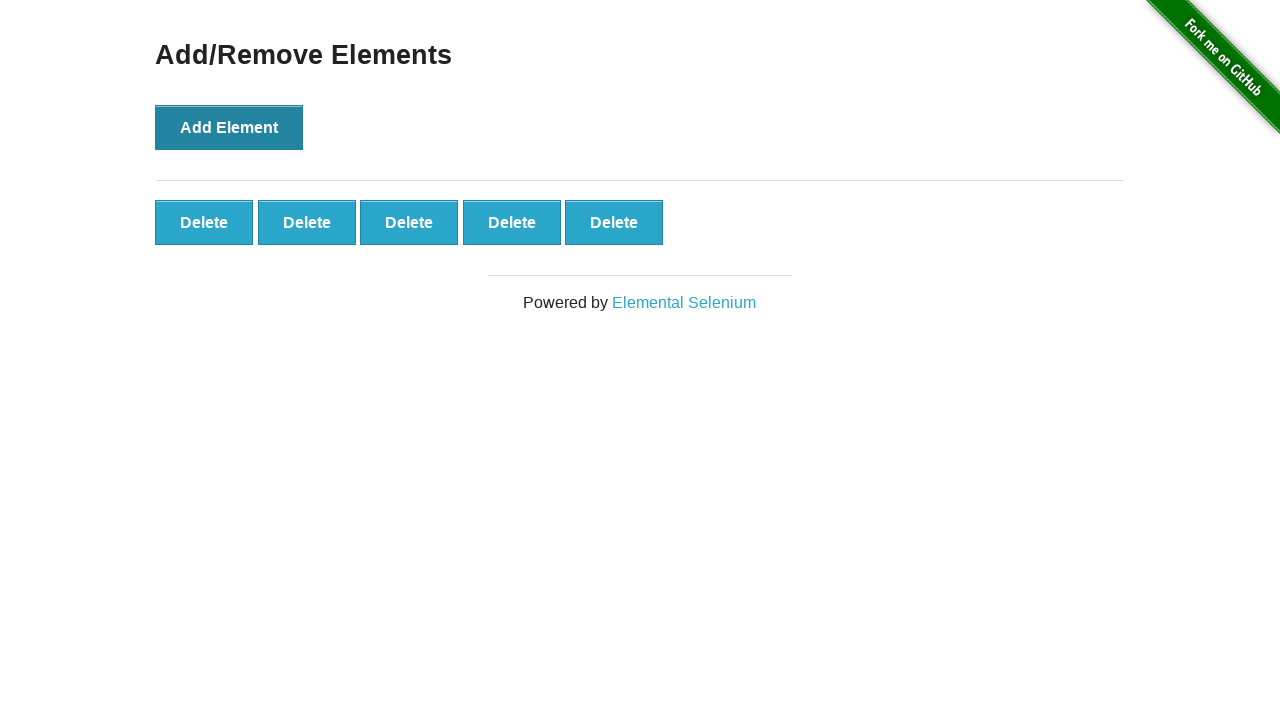